Tests dynamic loading functionality using explicit wait for element visibility, clicking Start and verifying "Hello World!" appears

Starting URL: https://the-internet.herokuapp.com/dynamic_loading/1

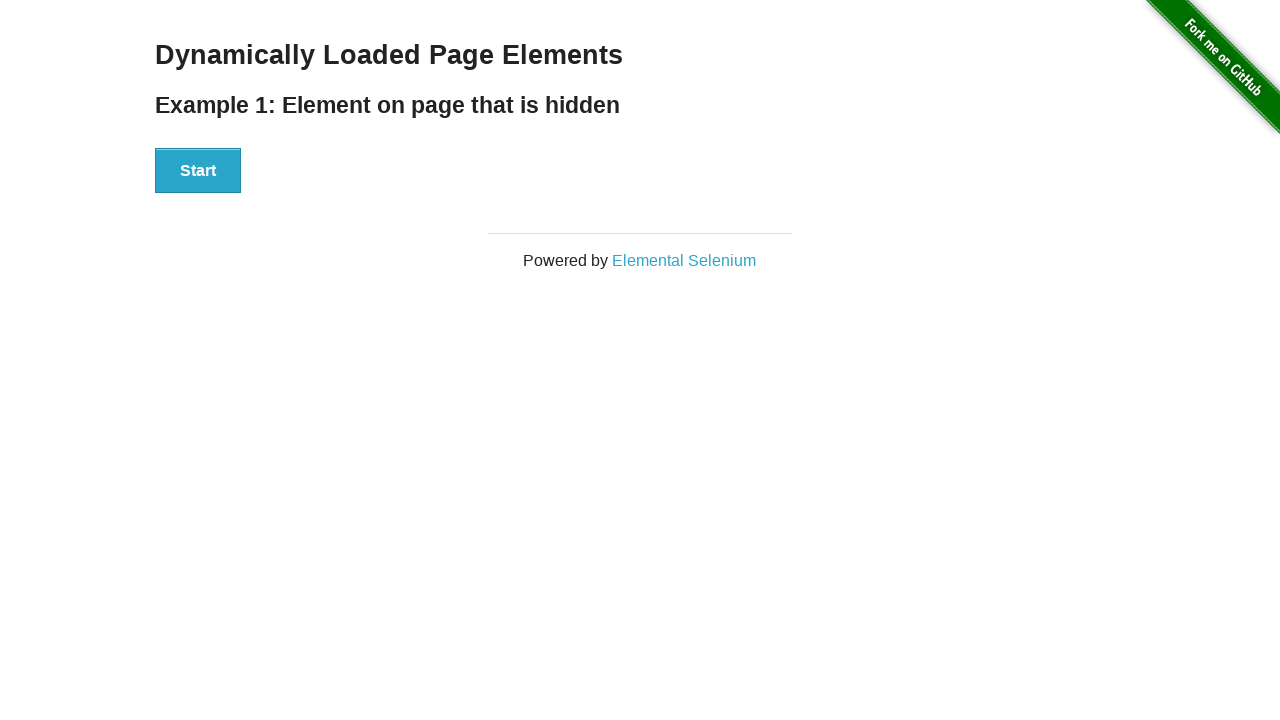

Clicked the Start button at (198, 171) on xpath=//button
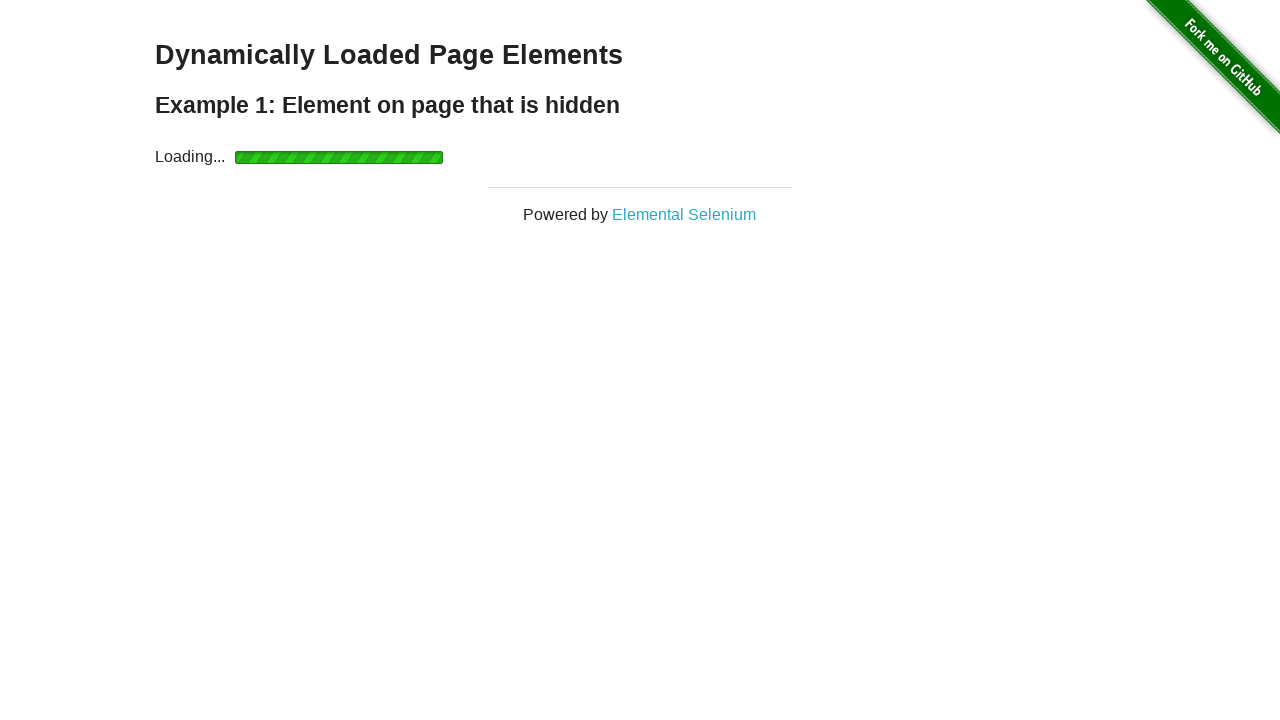

Waited for 'Hello World!' text to become visible
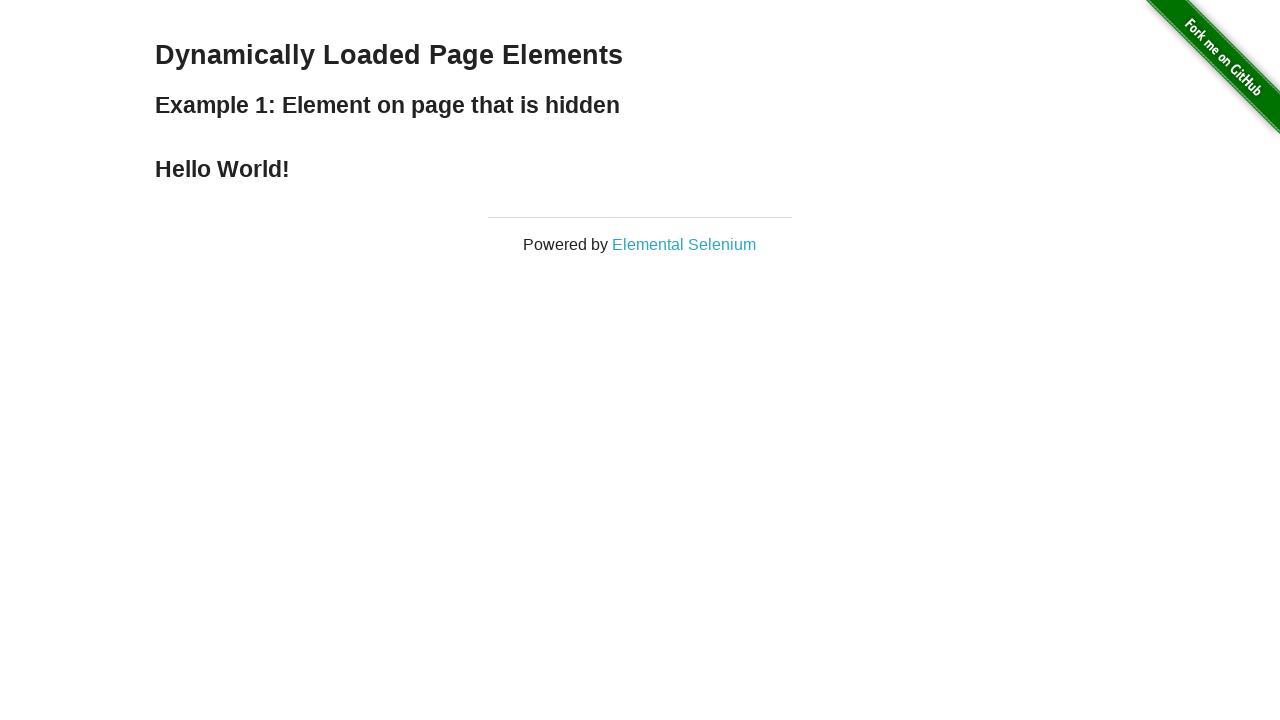

Located the h4 element containing the result text
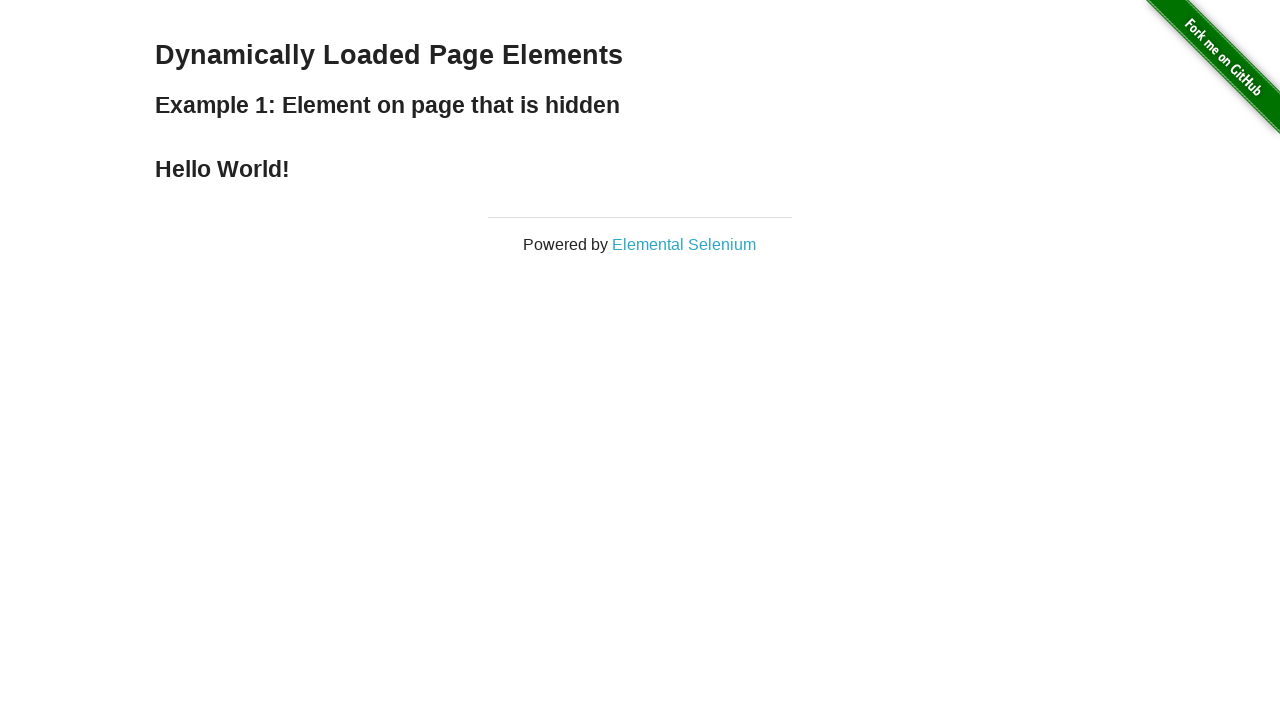

Verified that the element displays 'Hello World!'
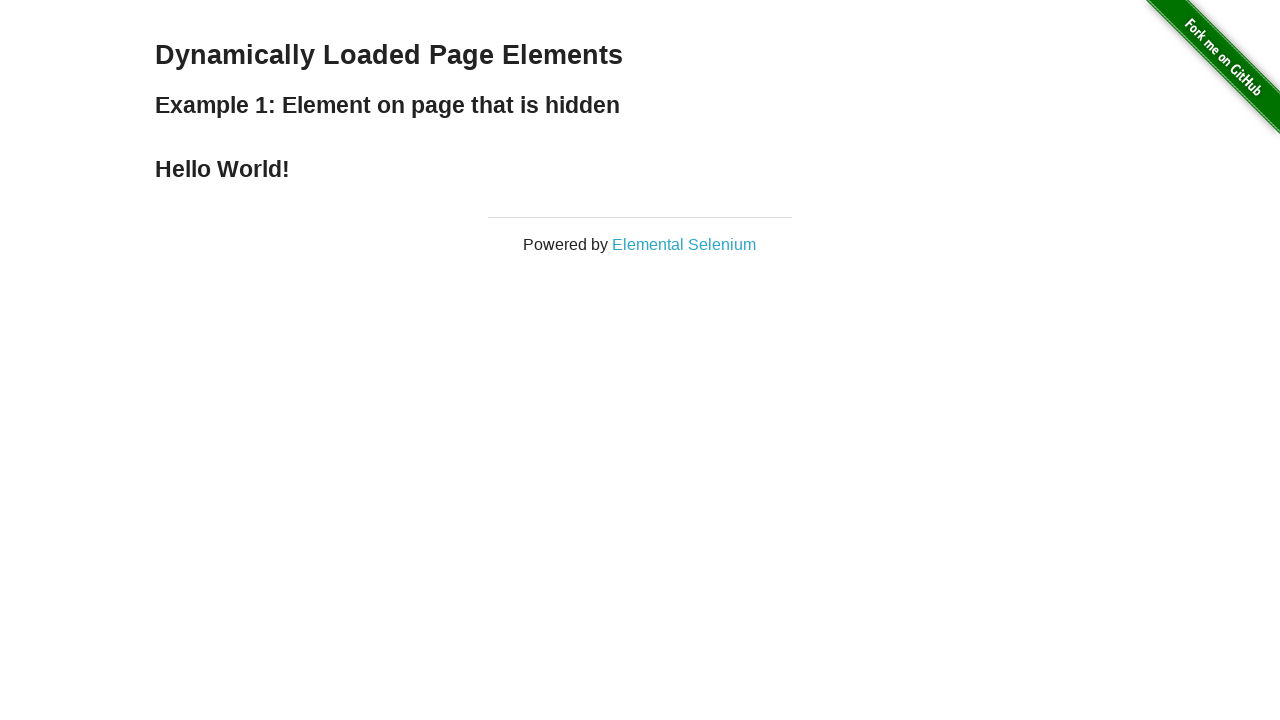

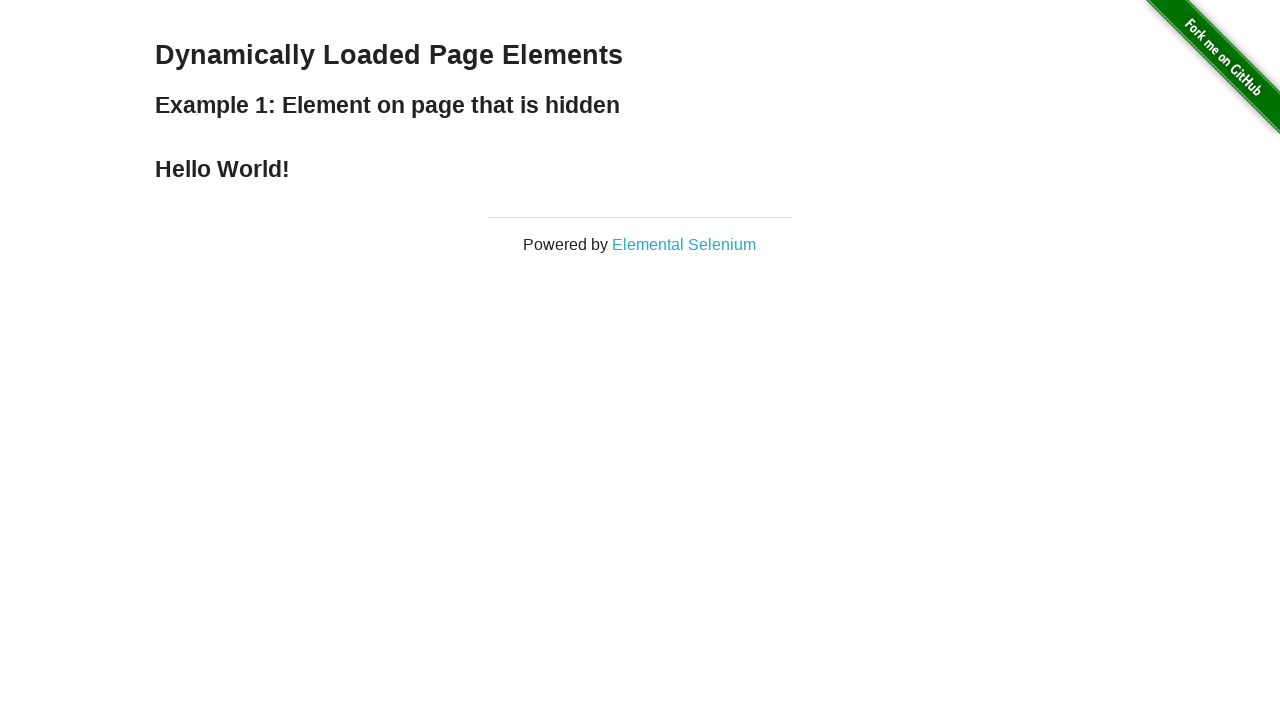